Demonstrates handling multiple browser windows by clicking a link that opens a new tab/window, then switching between the parent and child windows to verify page titles and URLs.

Starting URL: https://opensource-demo.orangehrmlive.com/web/index.php/auth/login

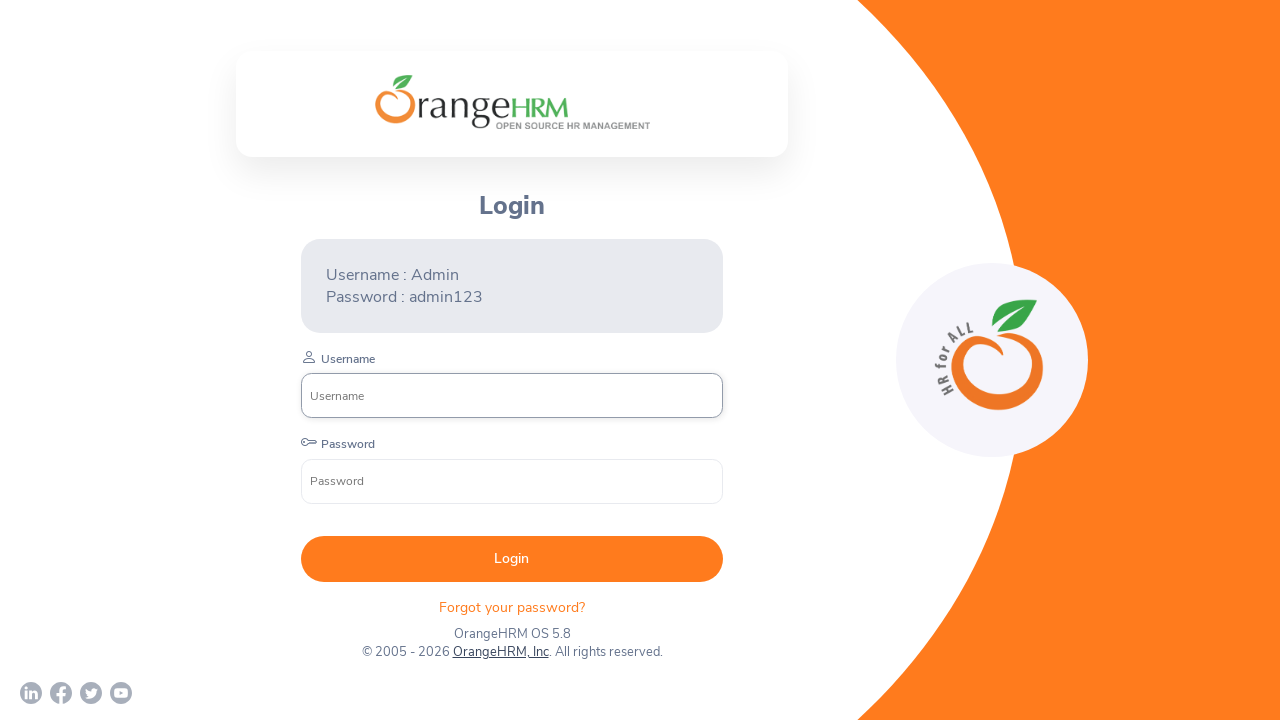

Clicked OrangeHRM, Inc link to open new window/tab at (500, 652) on xpath=//a[normalize-space()='OrangeHRM, Inc']
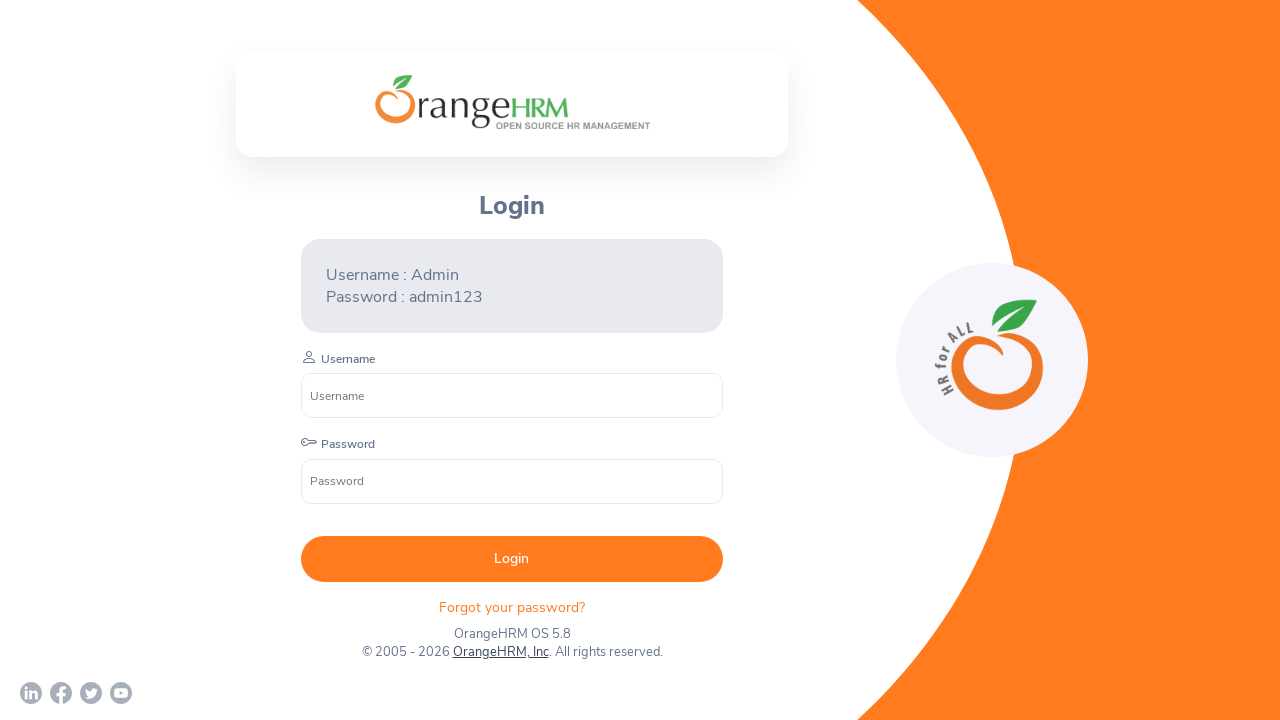

Retrieved new page object from context
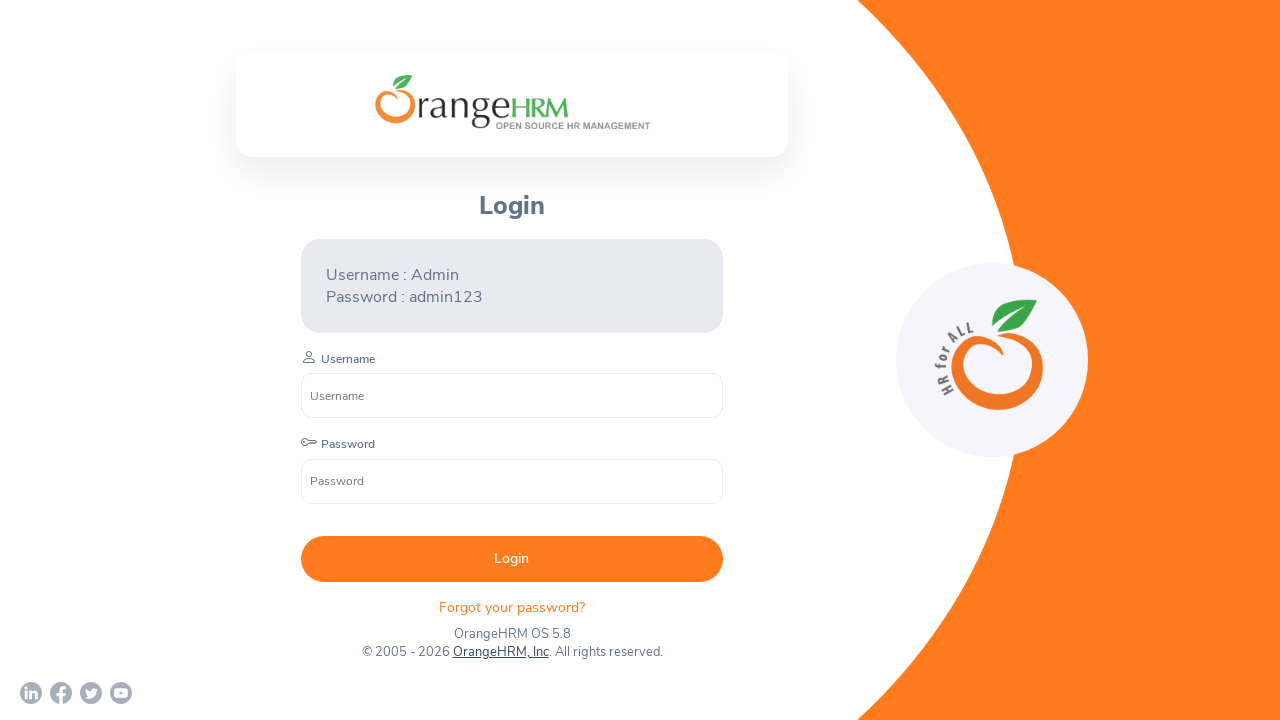

New page finished loading
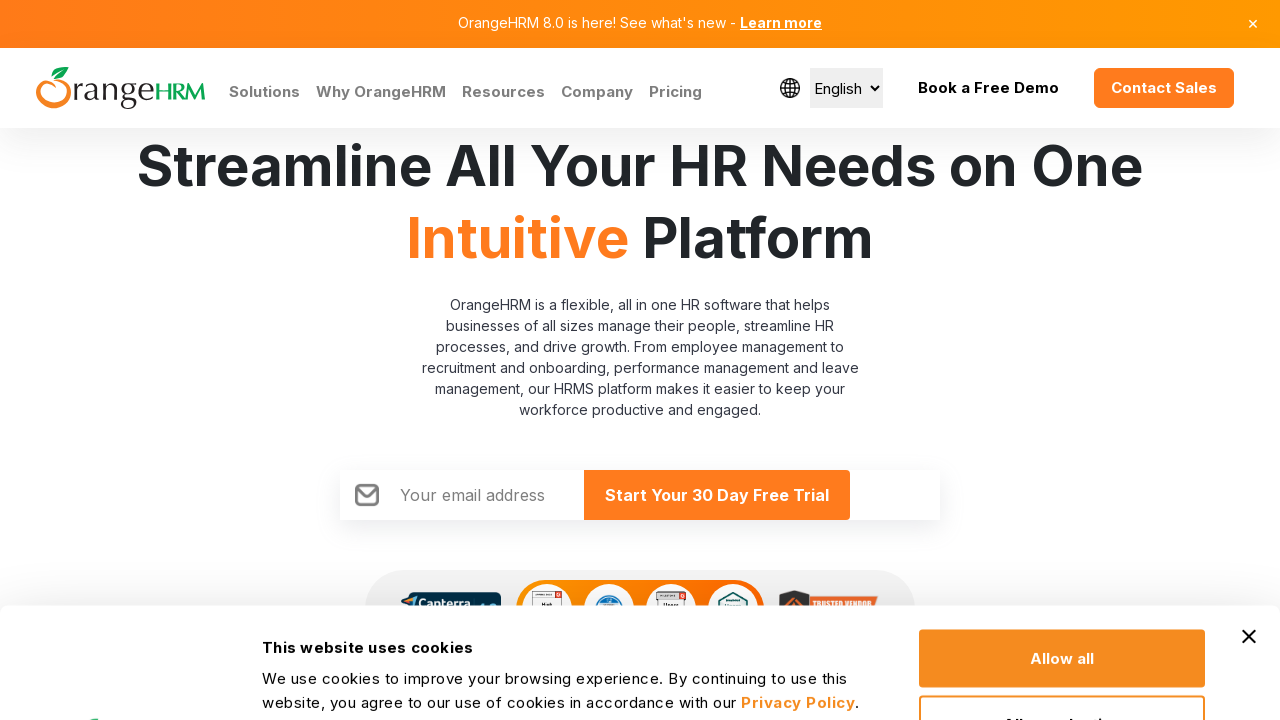

Retrieved all pages from browser context
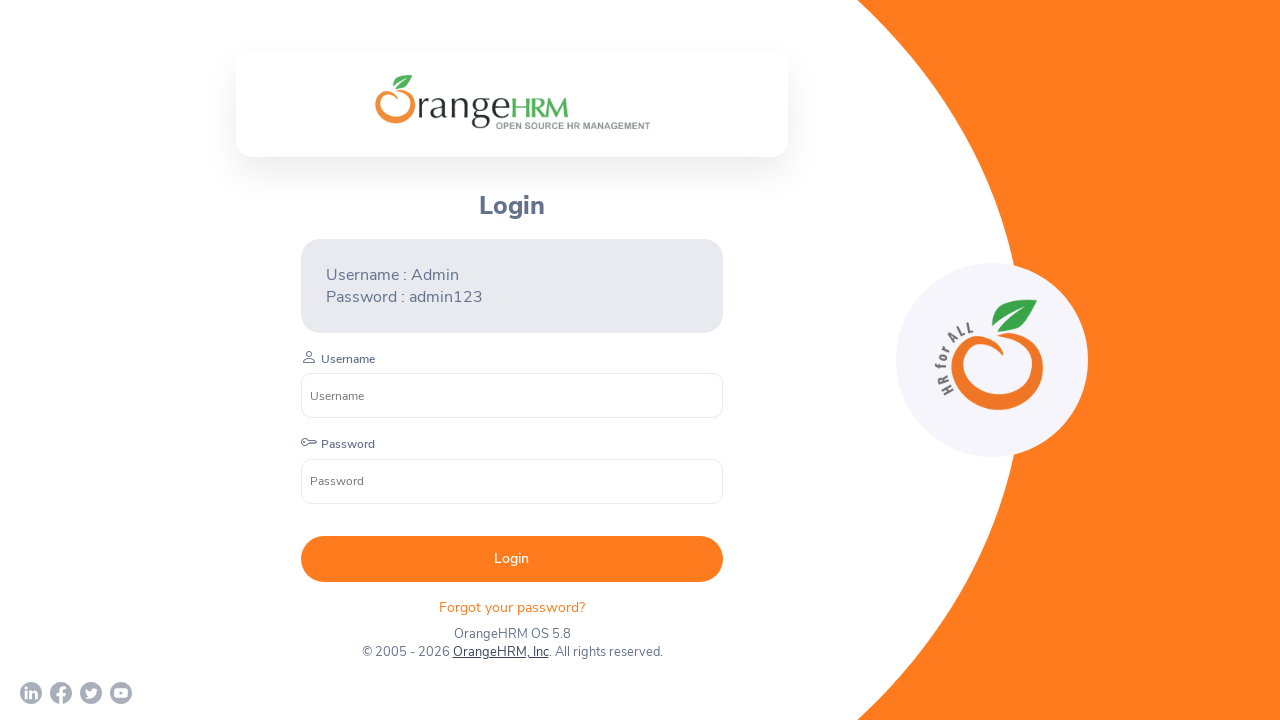

Iterated through pages and verified OrangeHRM page with matching title
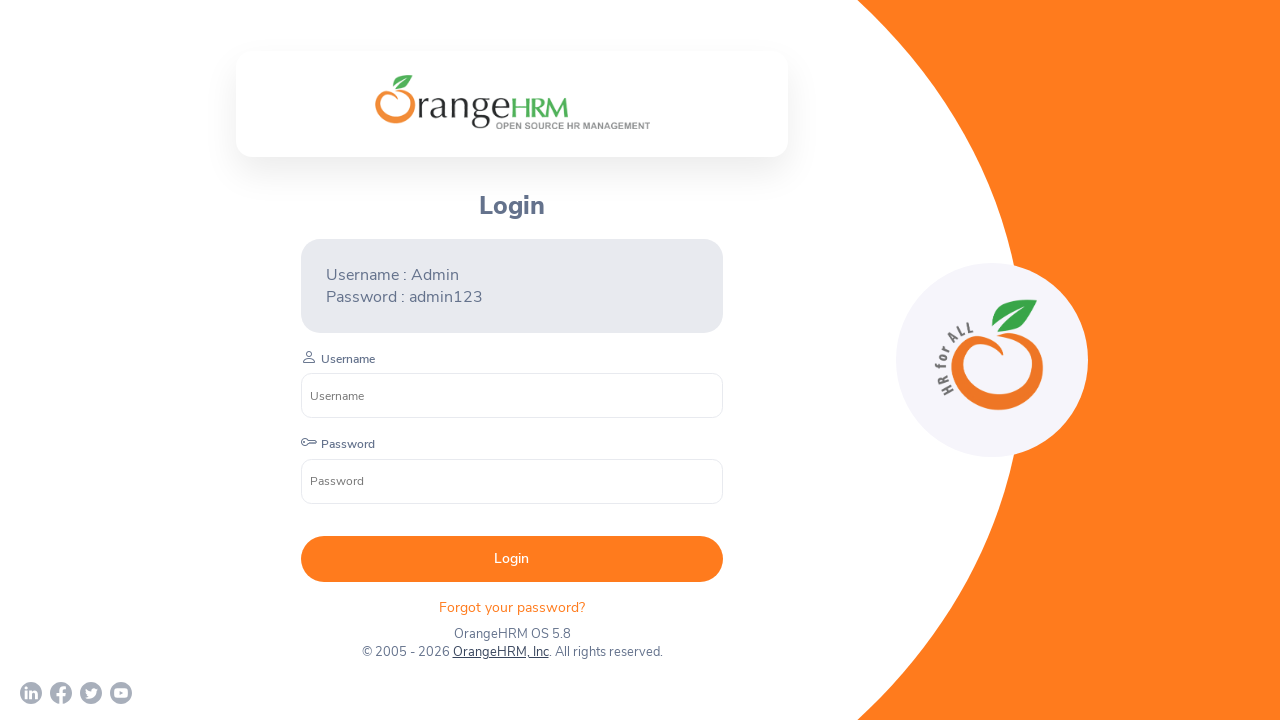

Switched back to original parent page
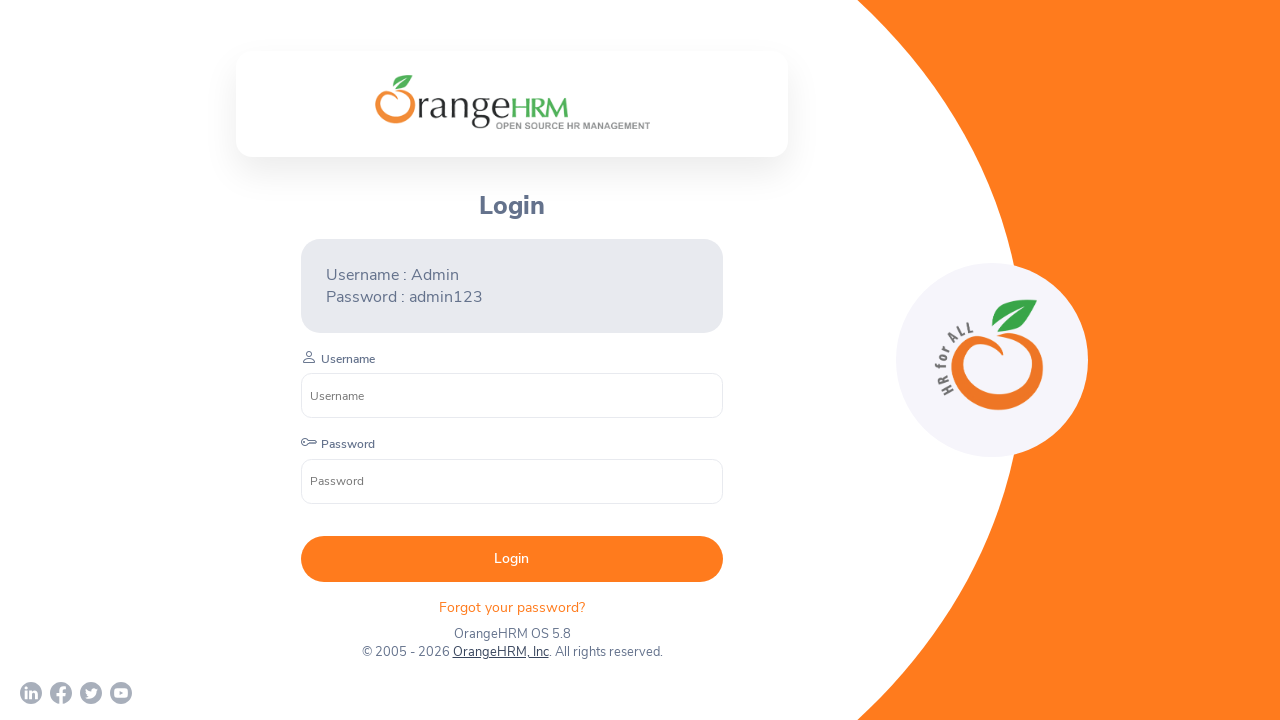

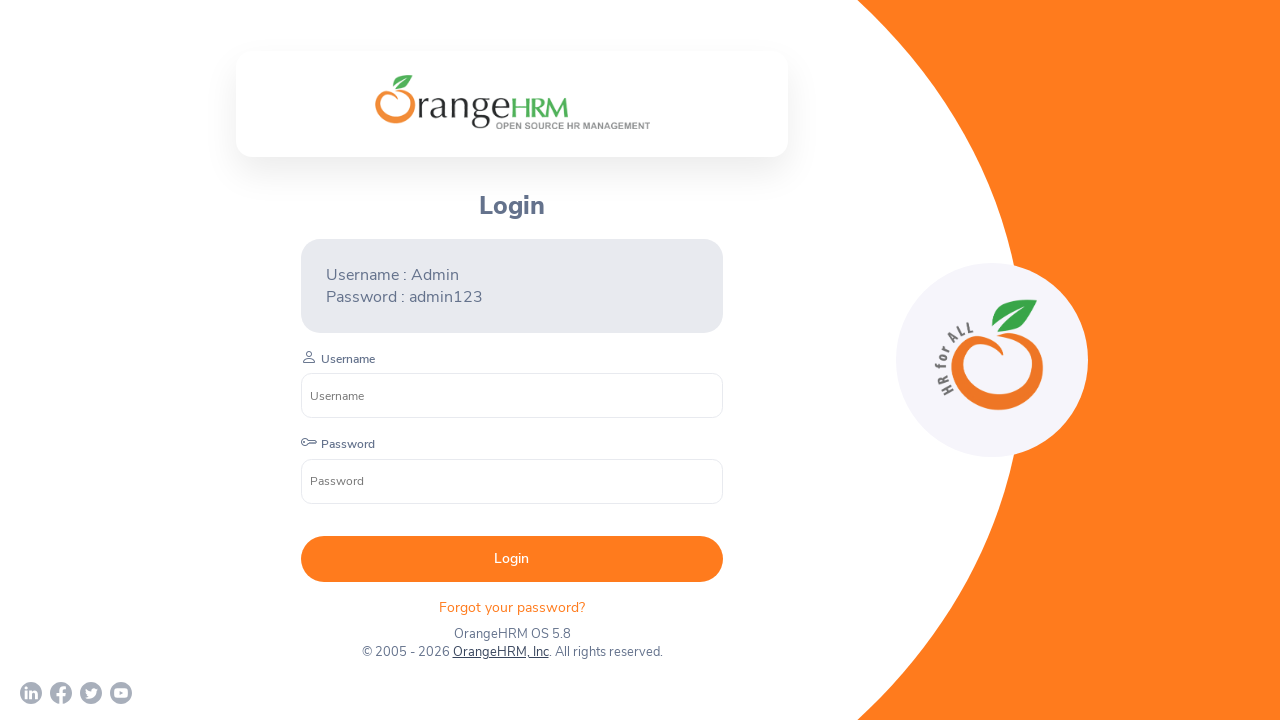